Tests the Playwright documentation search feature by navigating to the Docs section, using the search bar to search for a term, clicking a search result, and verifying the resulting URL contains the expected path.

Starting URL: https://playwright.dev/

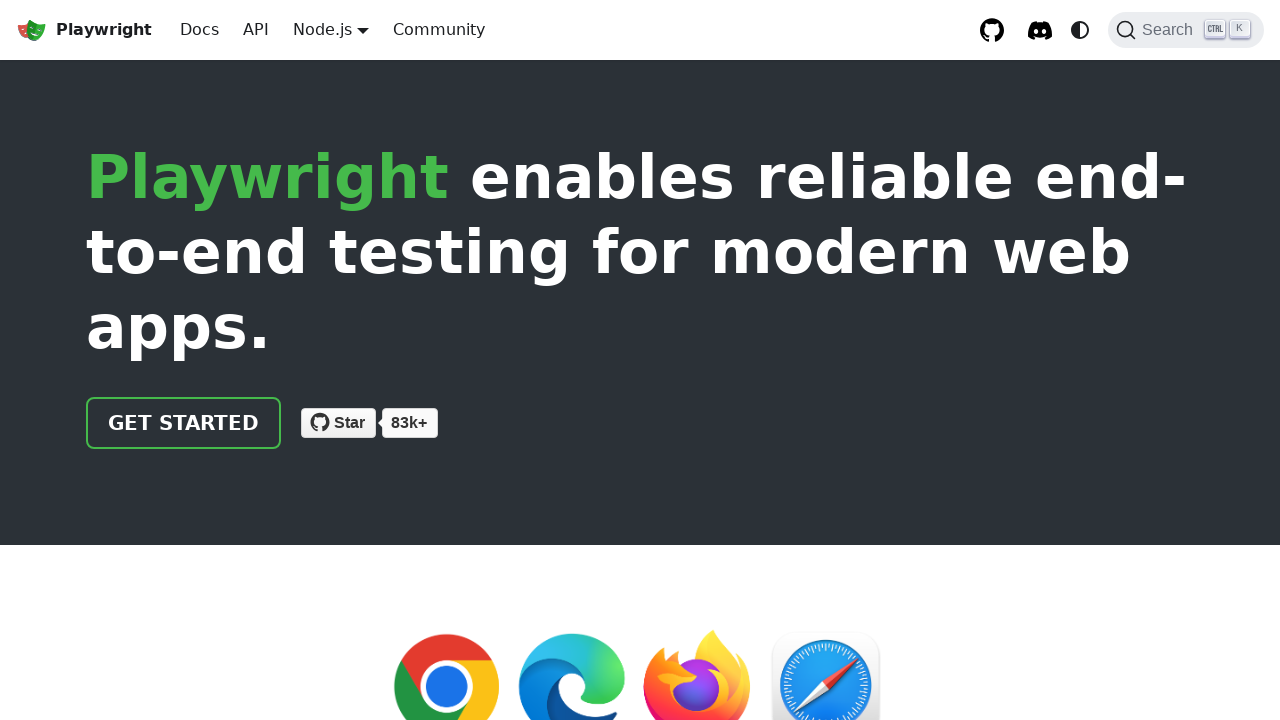

Clicked on Docs link in navigation at (200, 30) on internal:role=link[name="Docs"i]
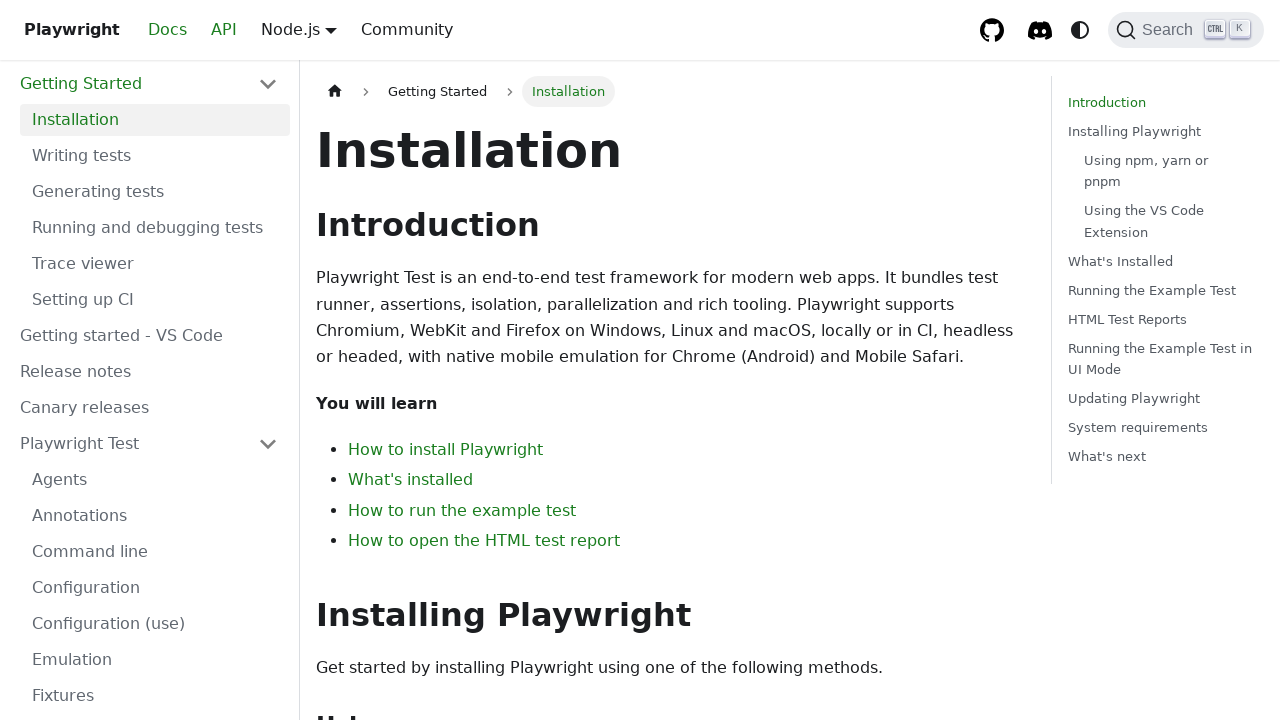

Docs page loaded (domcontentloaded state reached)
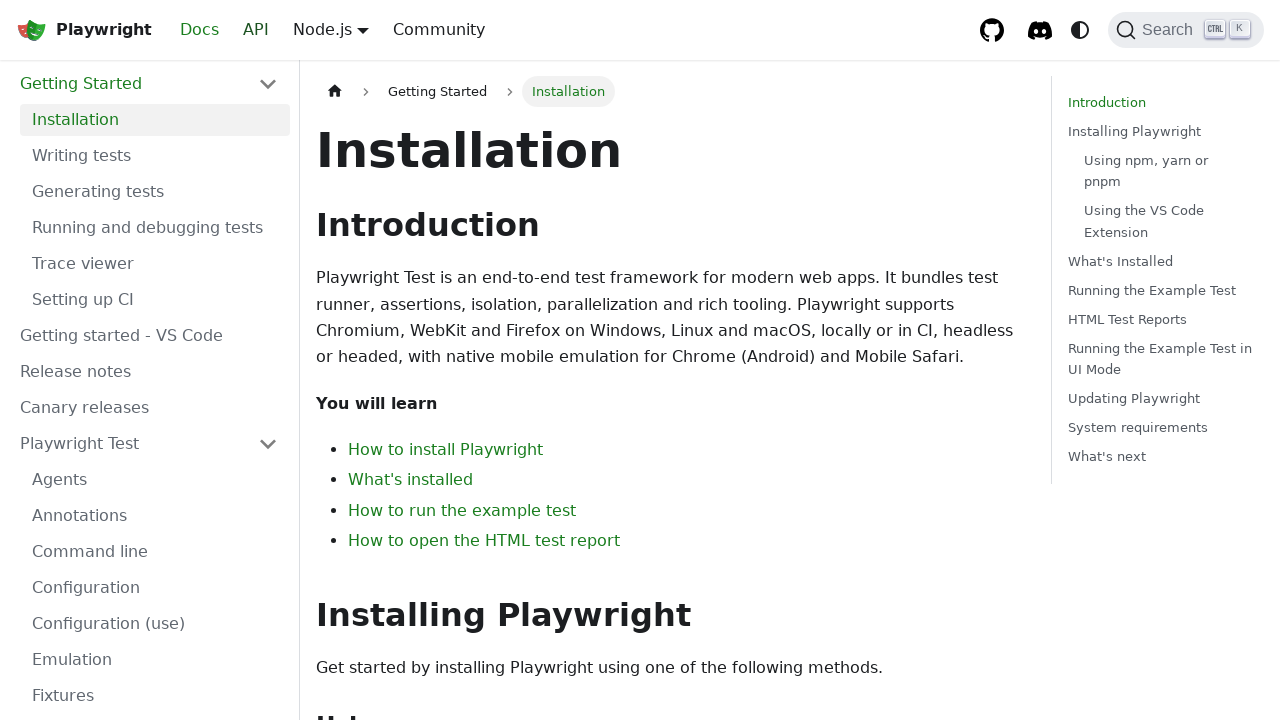

Clicked search button to open search modal at (1186, 30) on .DocSearch-Button
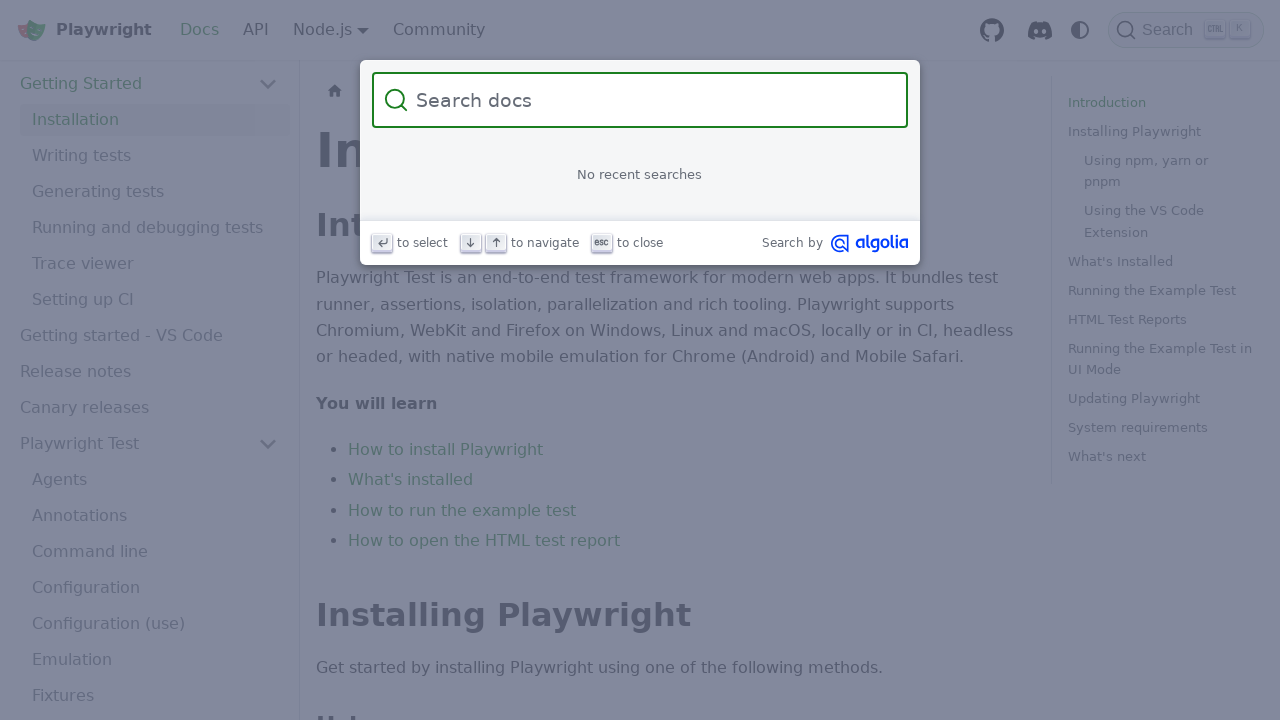

Filled search input with 'BrowserContext' on .DocSearch-Input
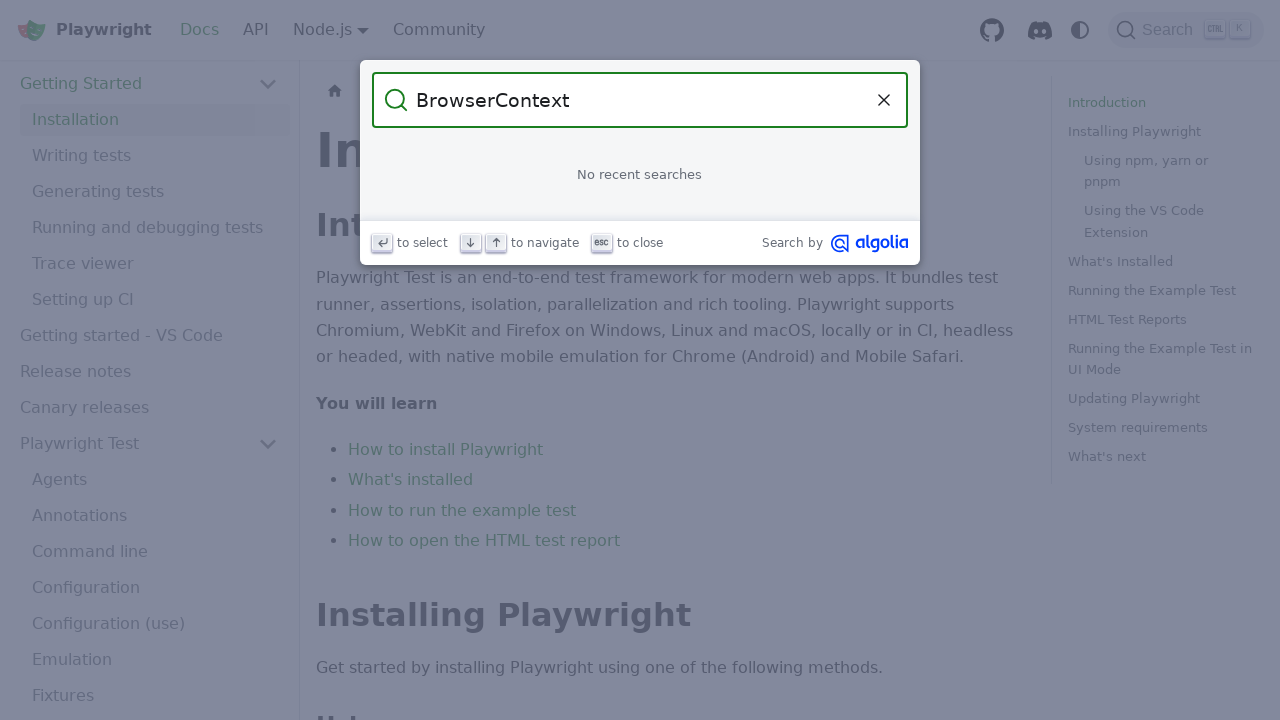

Clicked on BrowserContext search result at (640, 198) on .DocSearch-Hit >> internal:has-text="BrowserContext"i >> nth=0
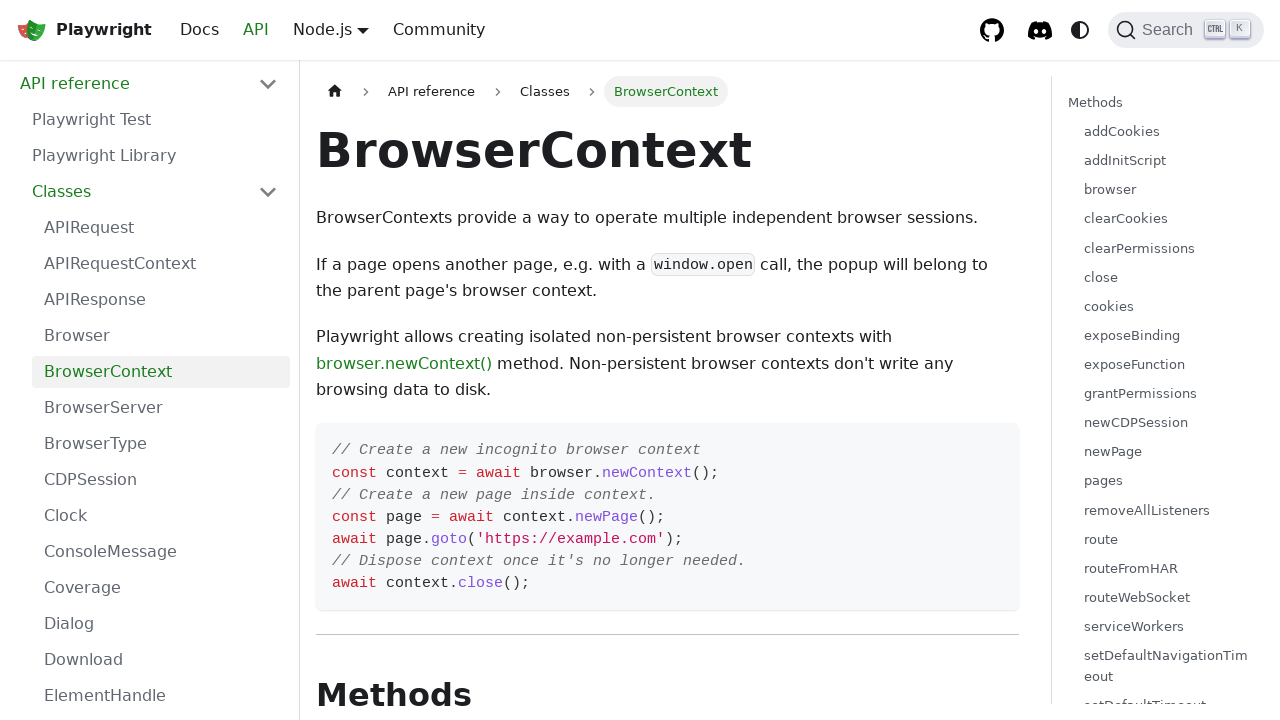

Verified URL navigated to BrowserContext API documentation page
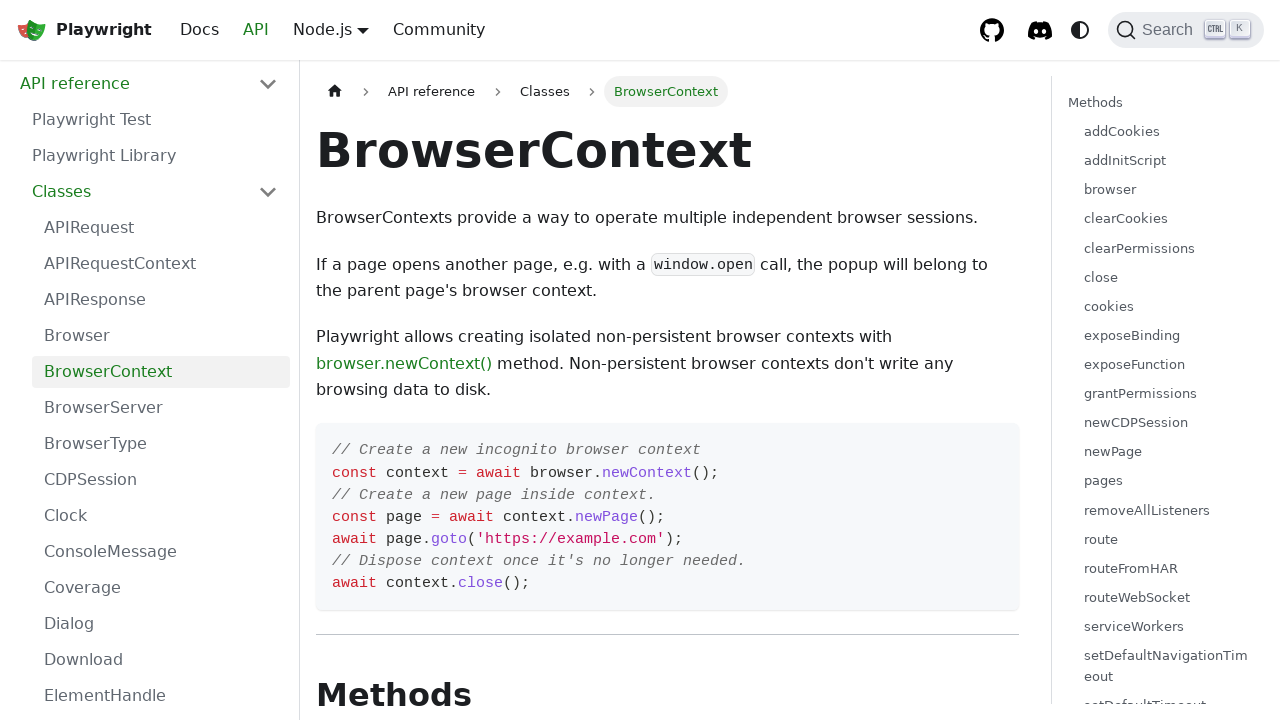

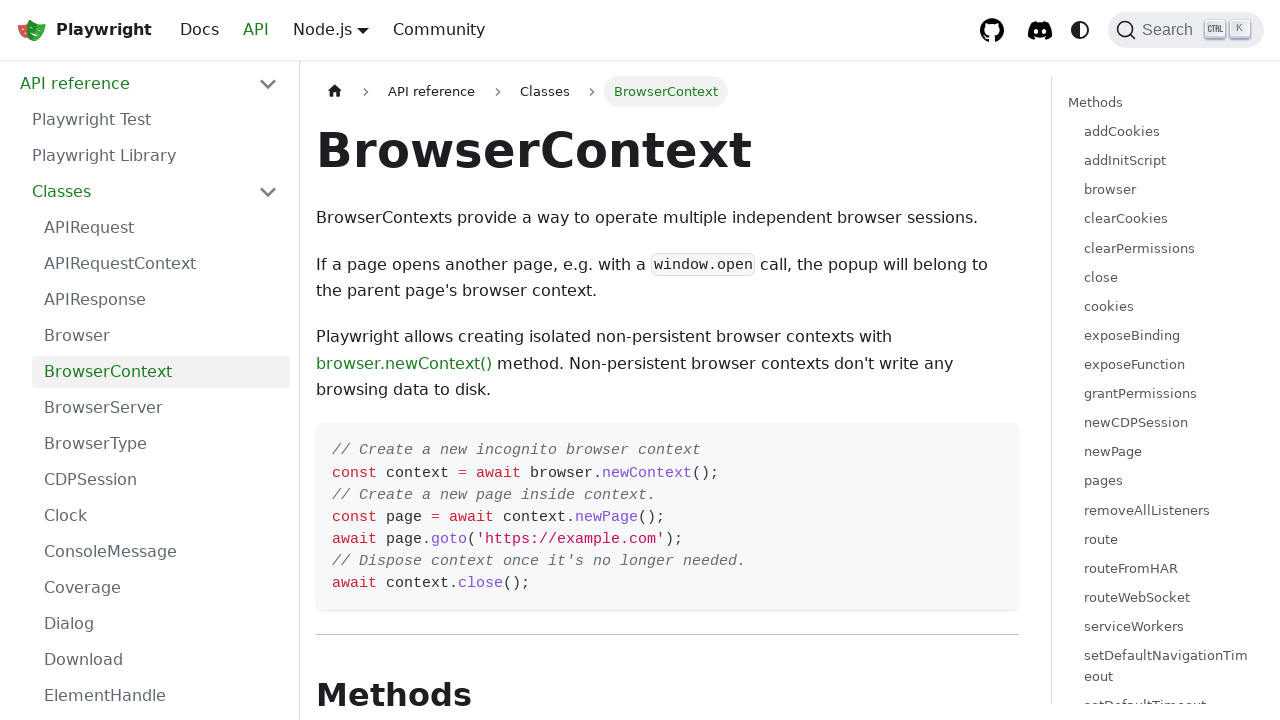